Tests that clicking the "Make Appointment" button navigates to the expected URL by verifying the current URL changes after the click.

Starting URL: https://katalon-demo-cura.herokuapp.com/

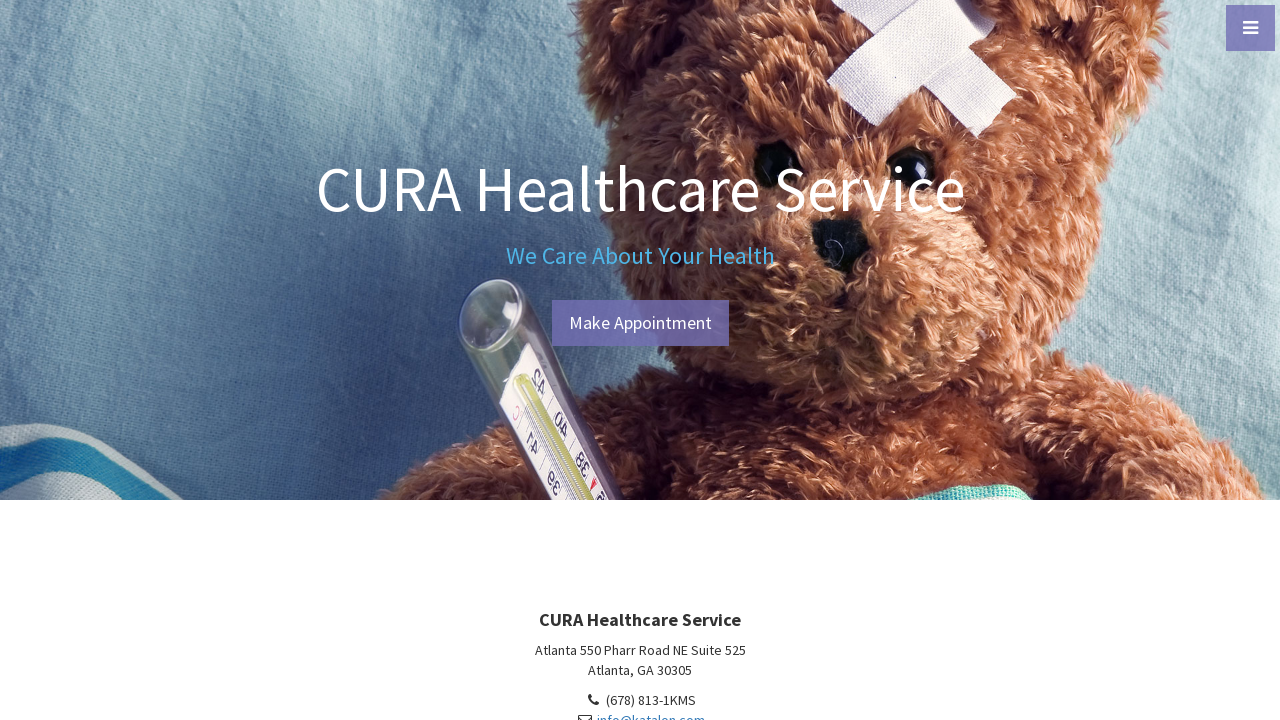

Clicked the 'Make Appointment' button at (640, 323) on #btn-make-appointment
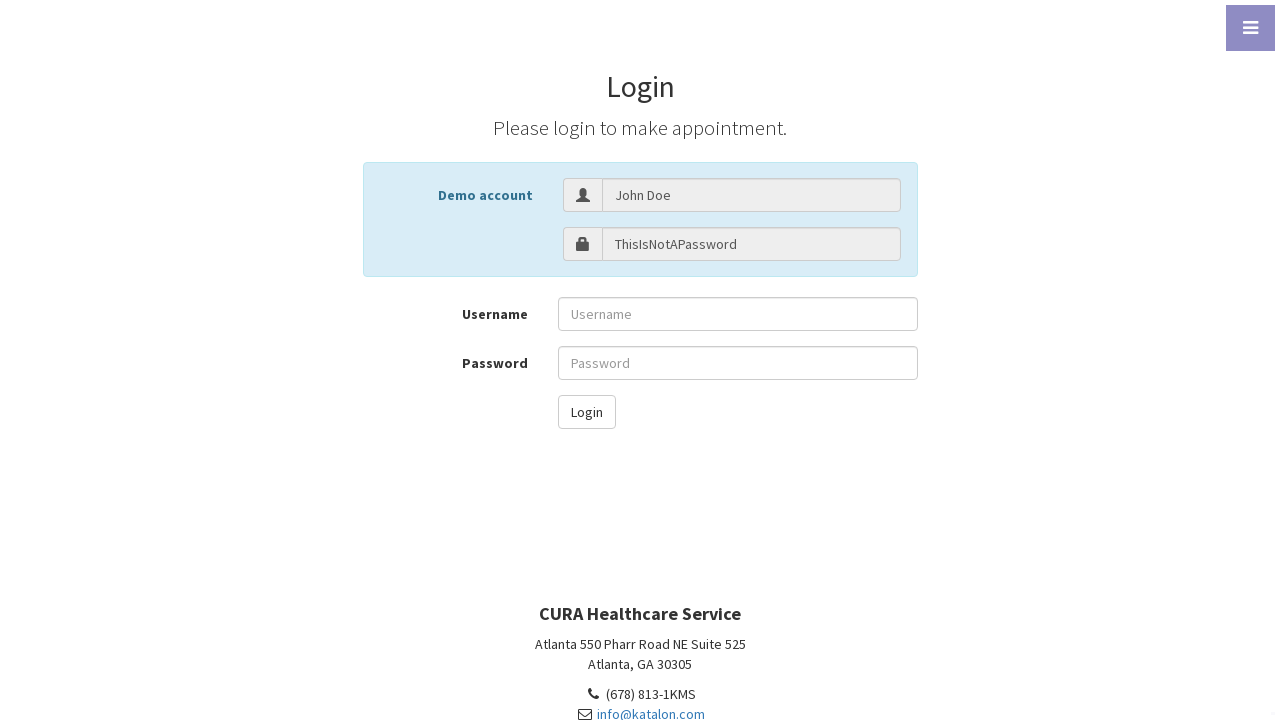

Verified navigation to appointment profile login page
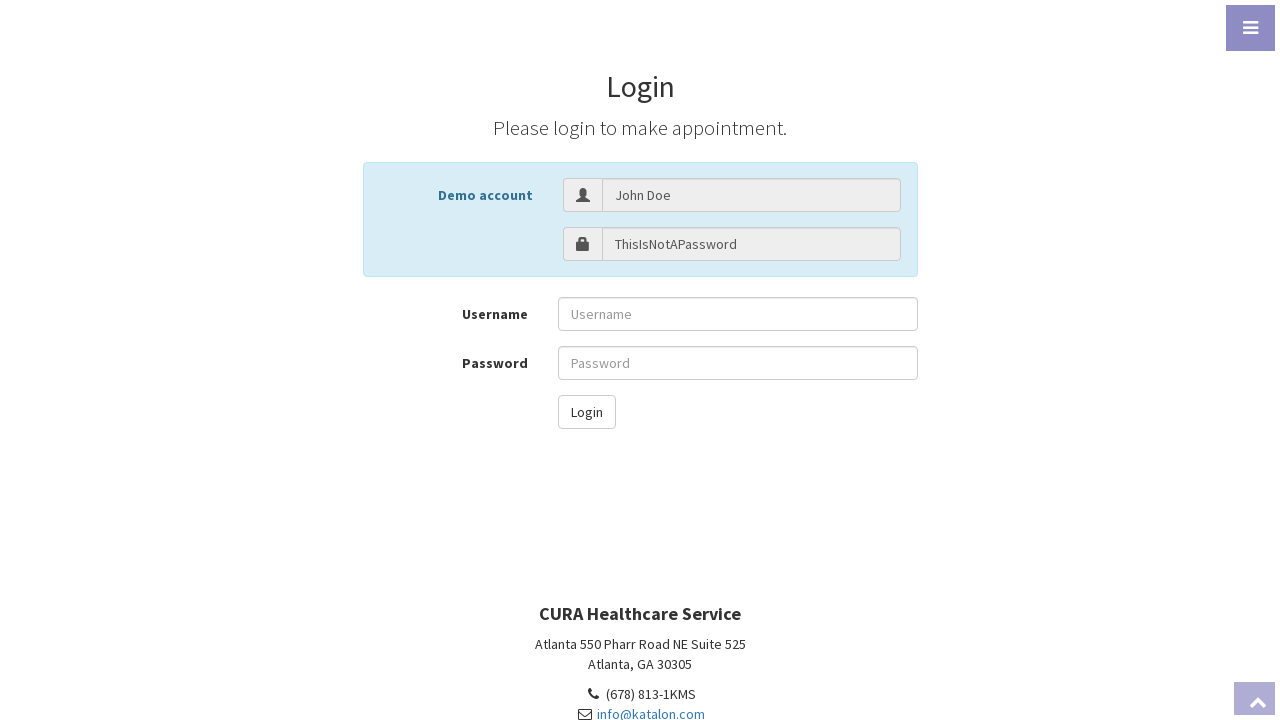

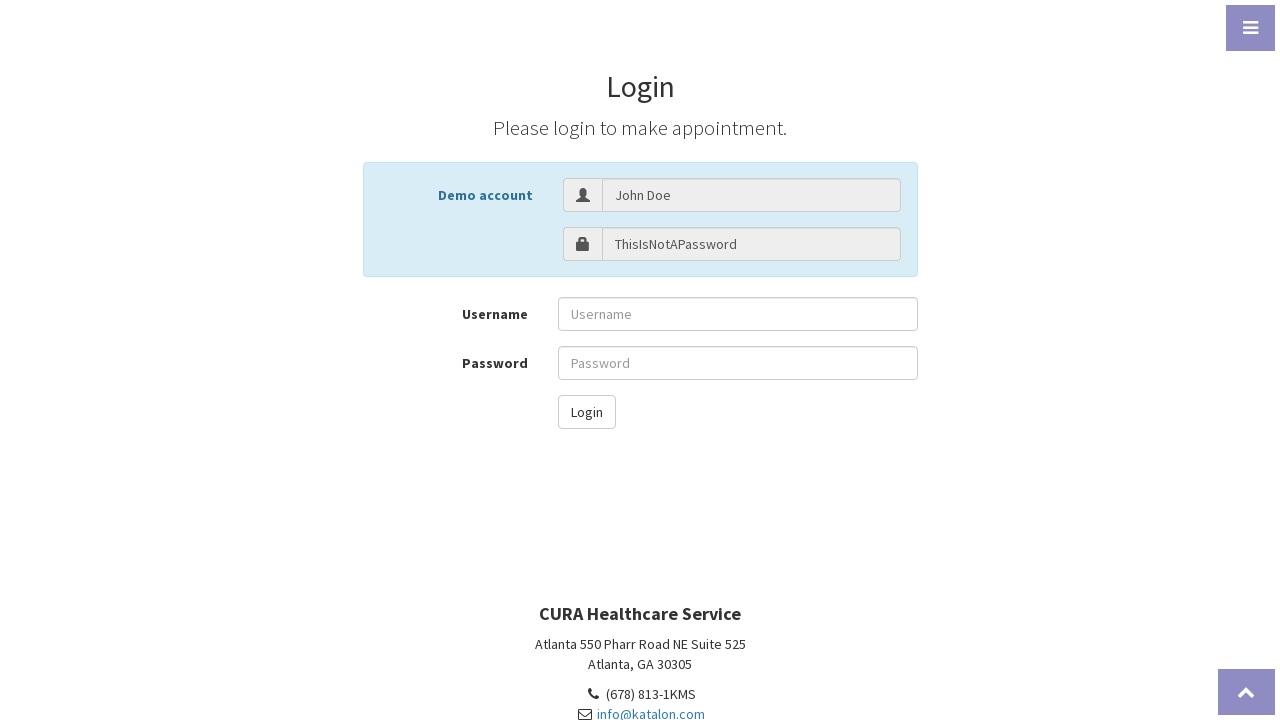